Tests checkbox handling on a Selenium practice form by finding all tool-related checkboxes dynamically and clicking each one to select them.

Starting URL: https://www.techlistic.com/p/selenium-practice-form.html

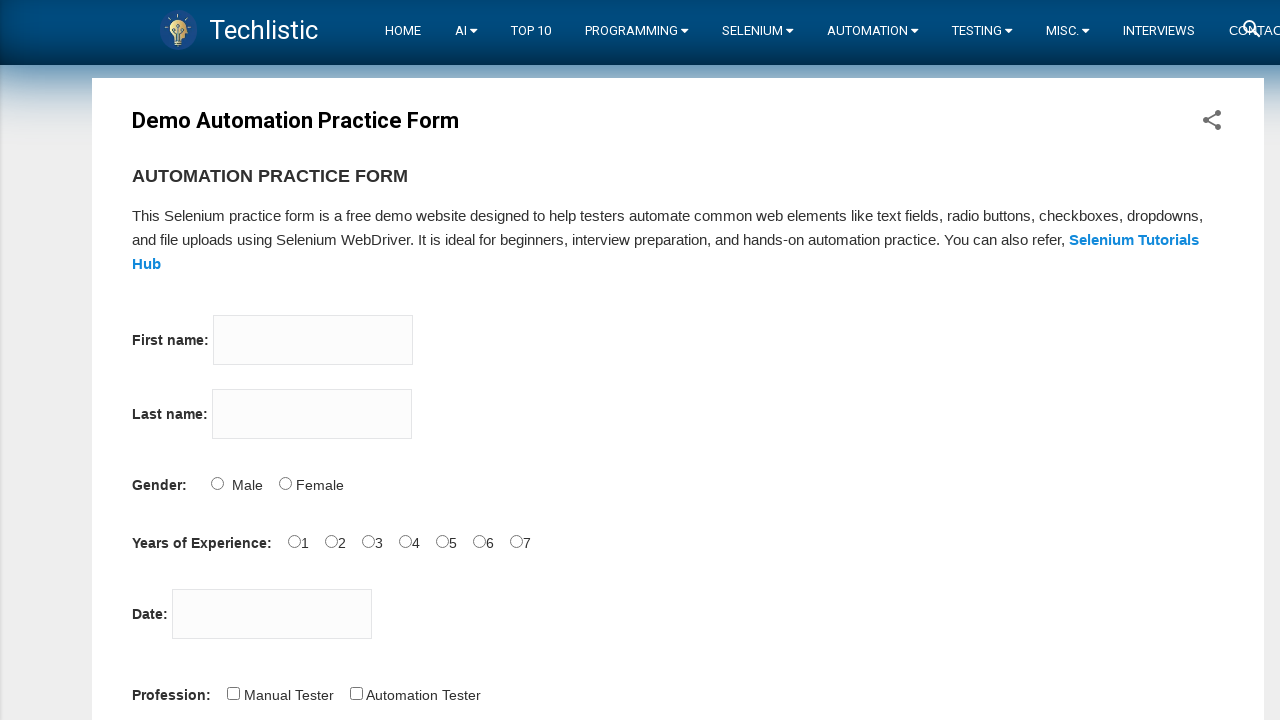

Waited for control-group elements to load on the page
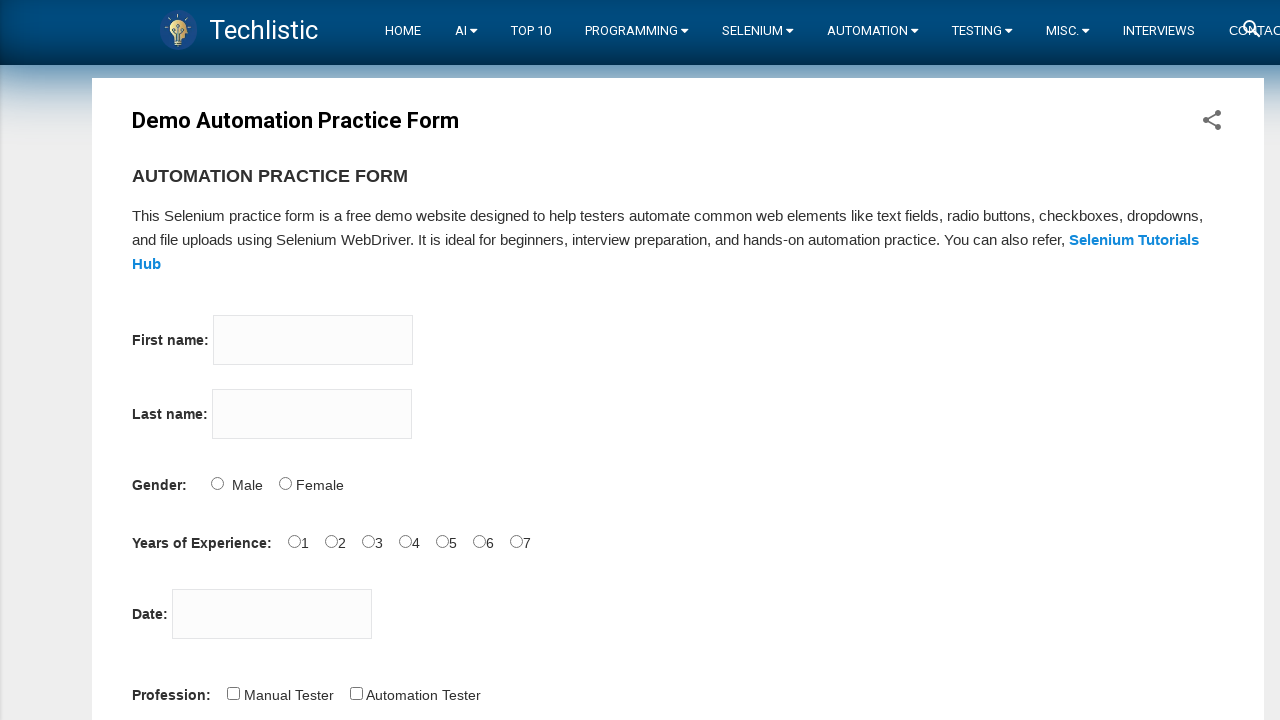

Located the 6th control-group element which contains the checkboxes
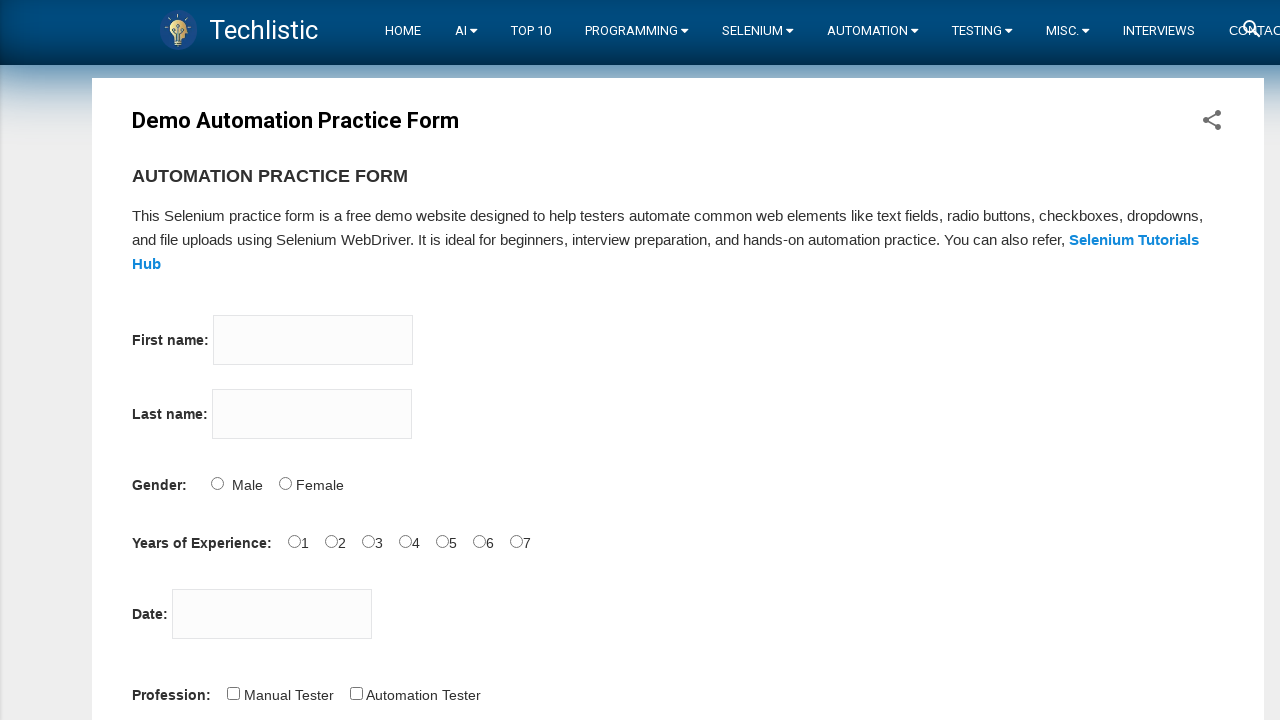

Located all tool-related checkboxes using dynamic selector
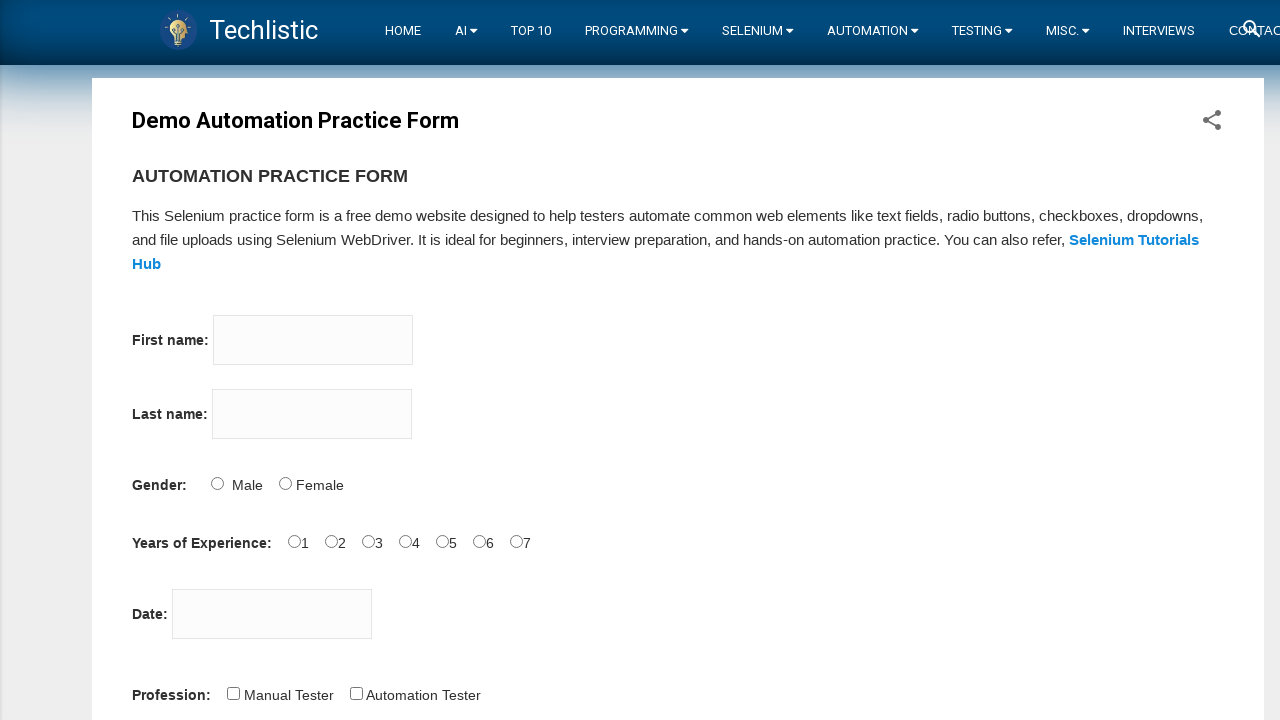

Found 3 tool-related checkboxes to select
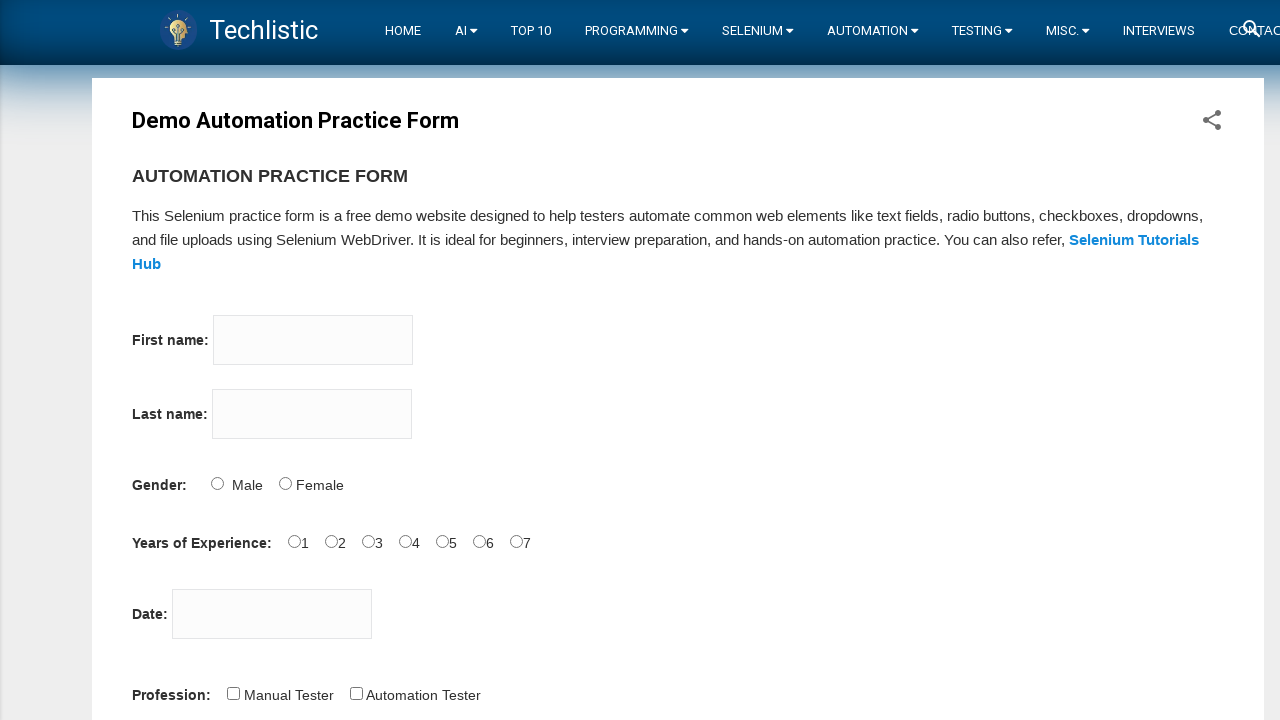

Clicked tool-related checkbox 1 of 3 to select it at (281, 360) on xpath=//*[contains(@id,'tool-')] >> nth=0
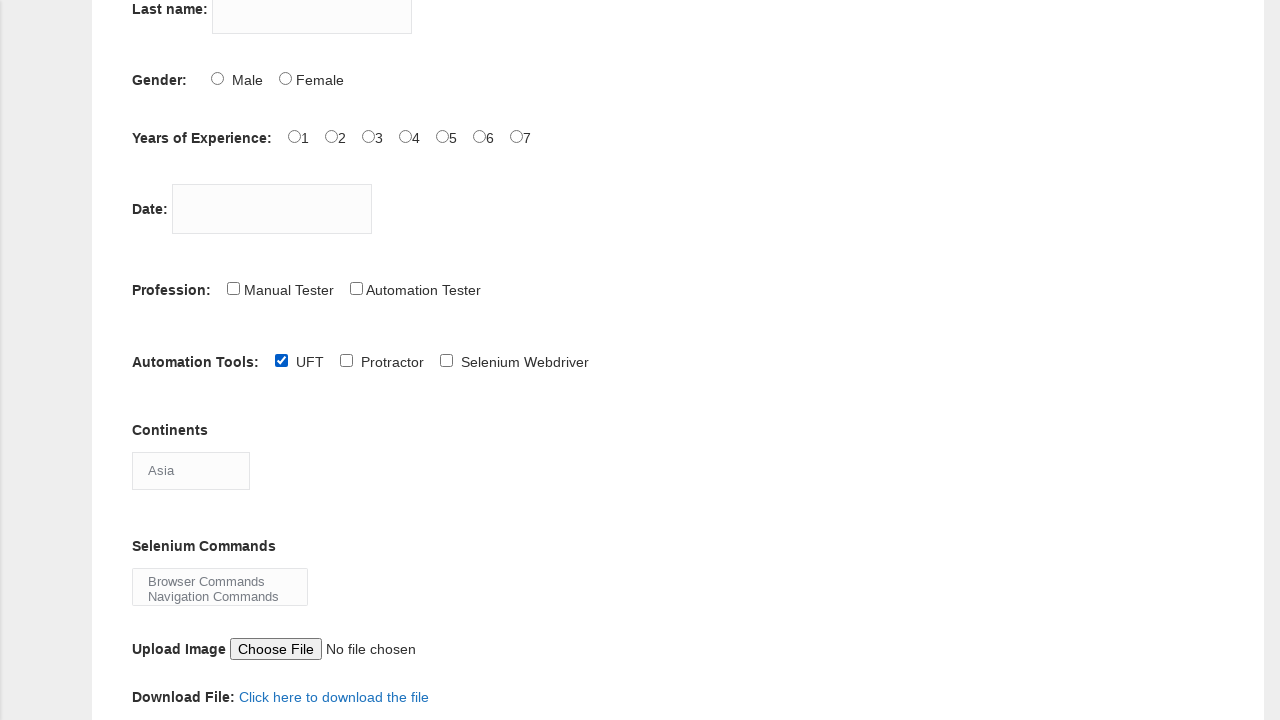

Clicked tool-related checkbox 2 of 3 to select it at (346, 360) on xpath=//*[contains(@id,'tool-')] >> nth=1
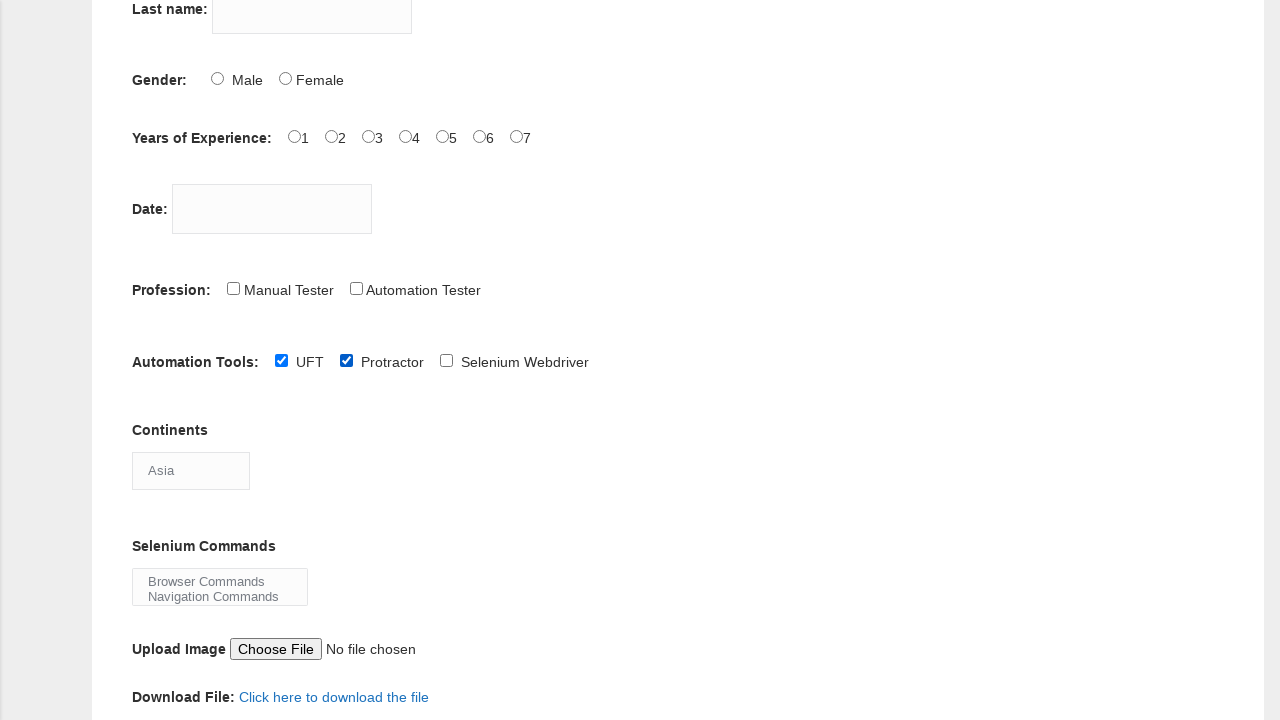

Clicked tool-related checkbox 3 of 3 to select it at (446, 360) on xpath=//*[contains(@id,'tool-')] >> nth=2
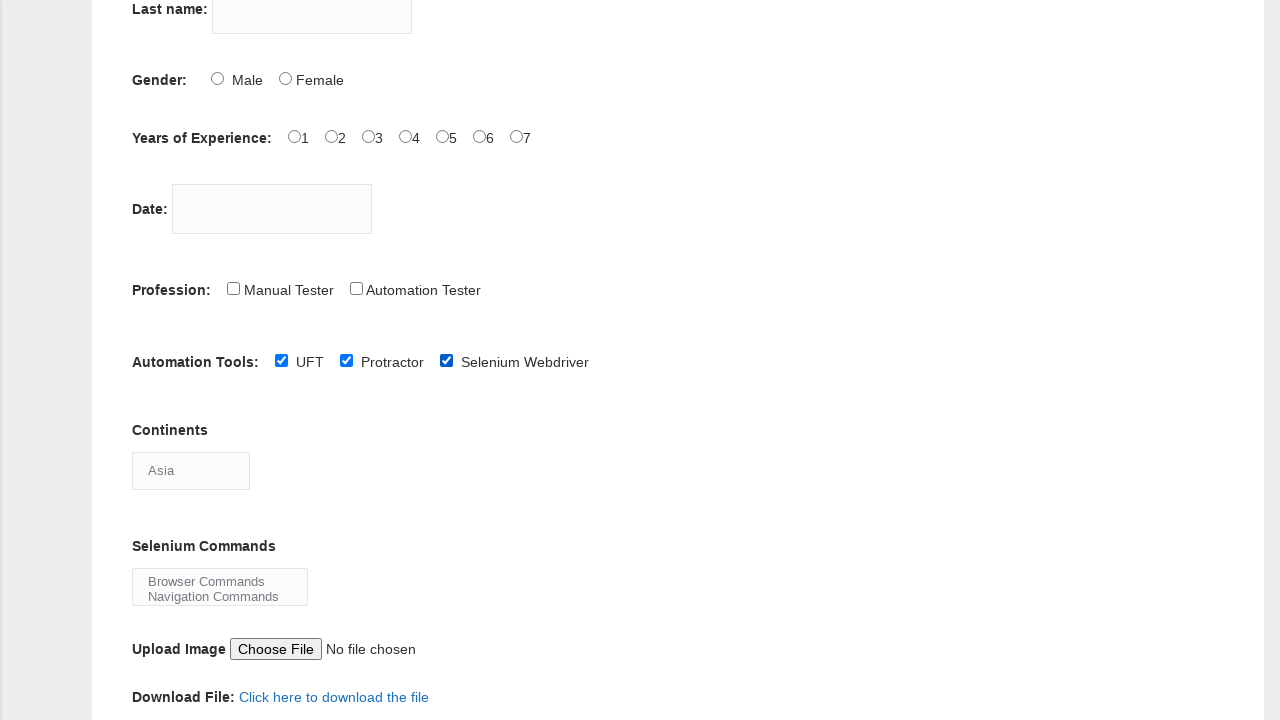

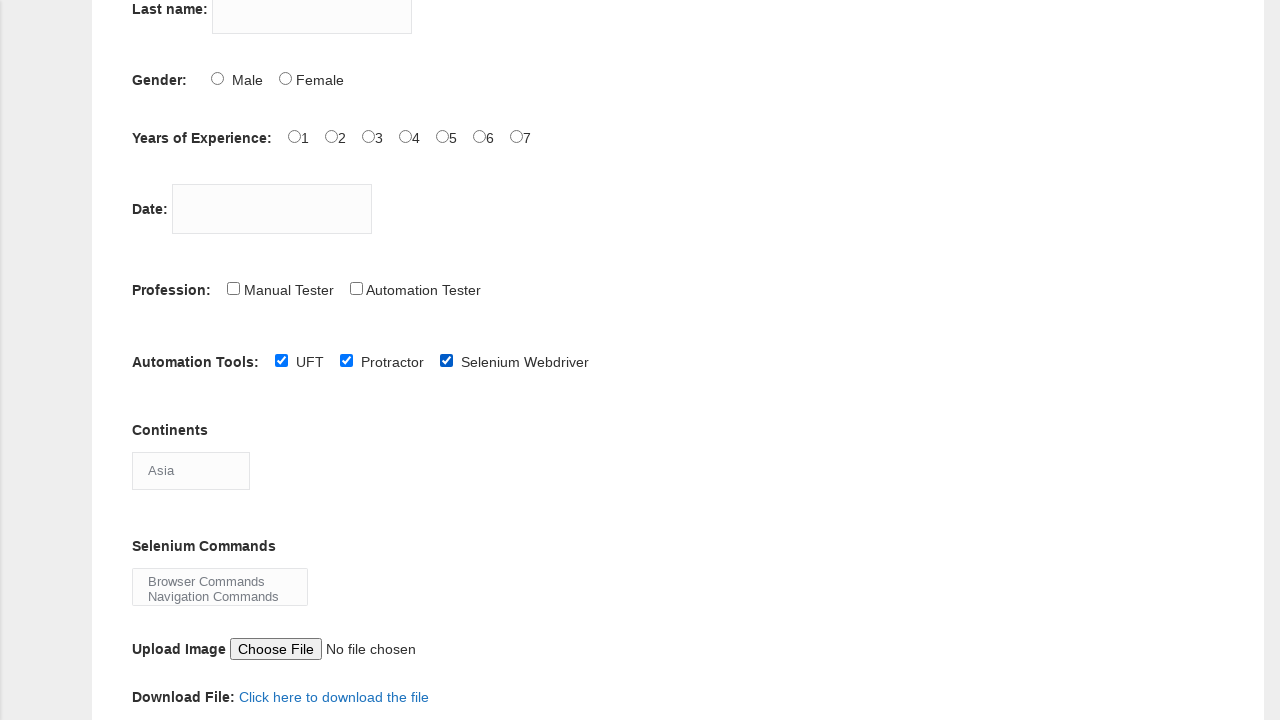